Tests email validation by entering an invalid email format and attempting to submit the form

Starting URL: https://demoqa.com/text-box

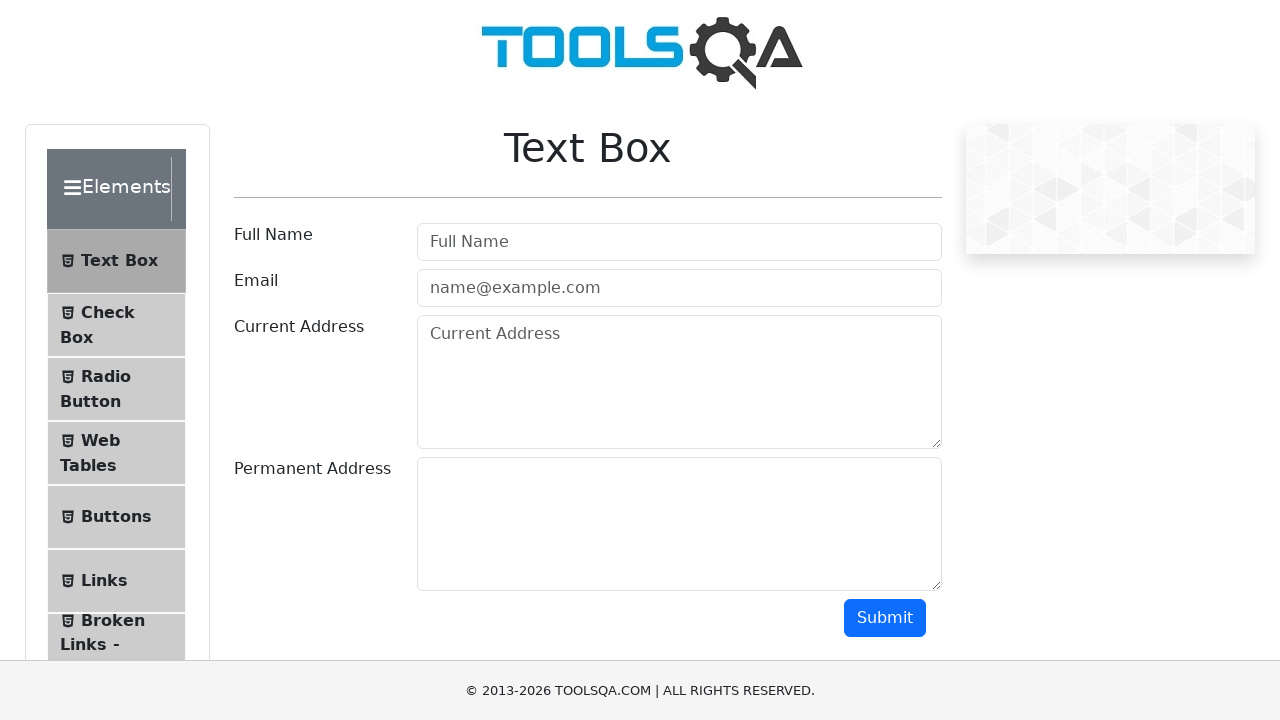

Entered invalid email format 'abc' in email field on #userEmail
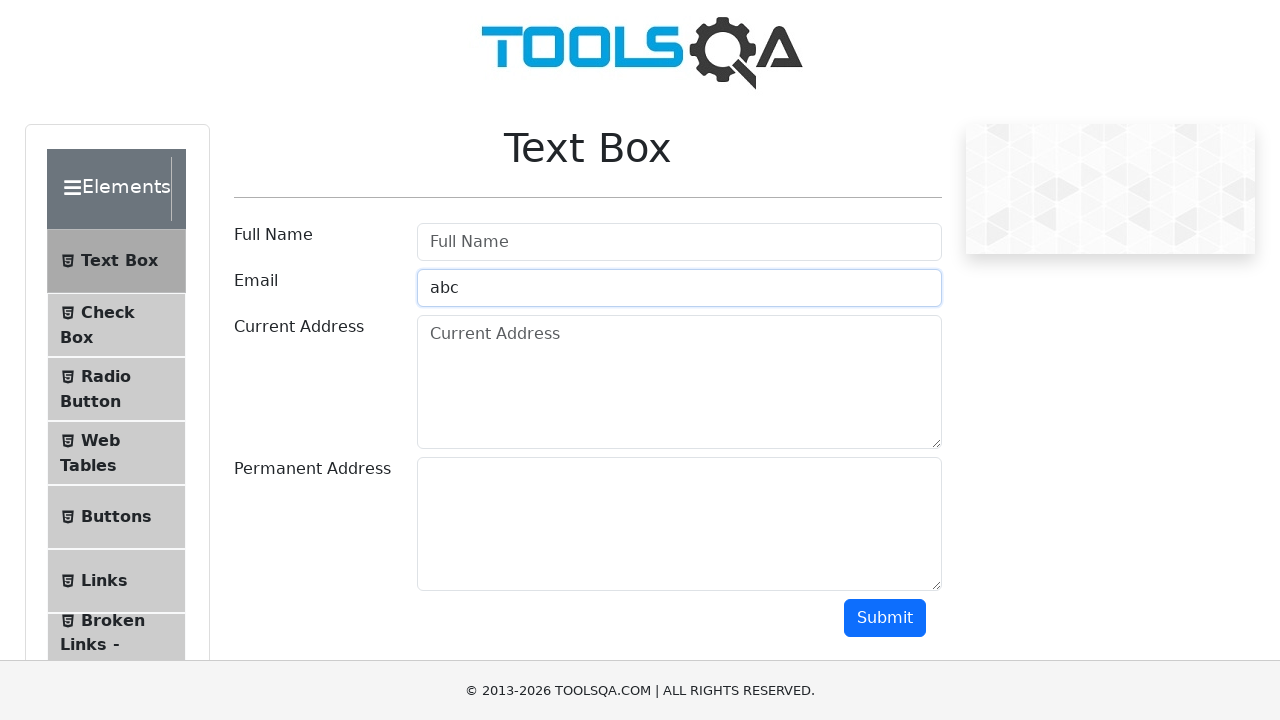

Clicked submit button to attempt form submission at (885, 618) on #submit
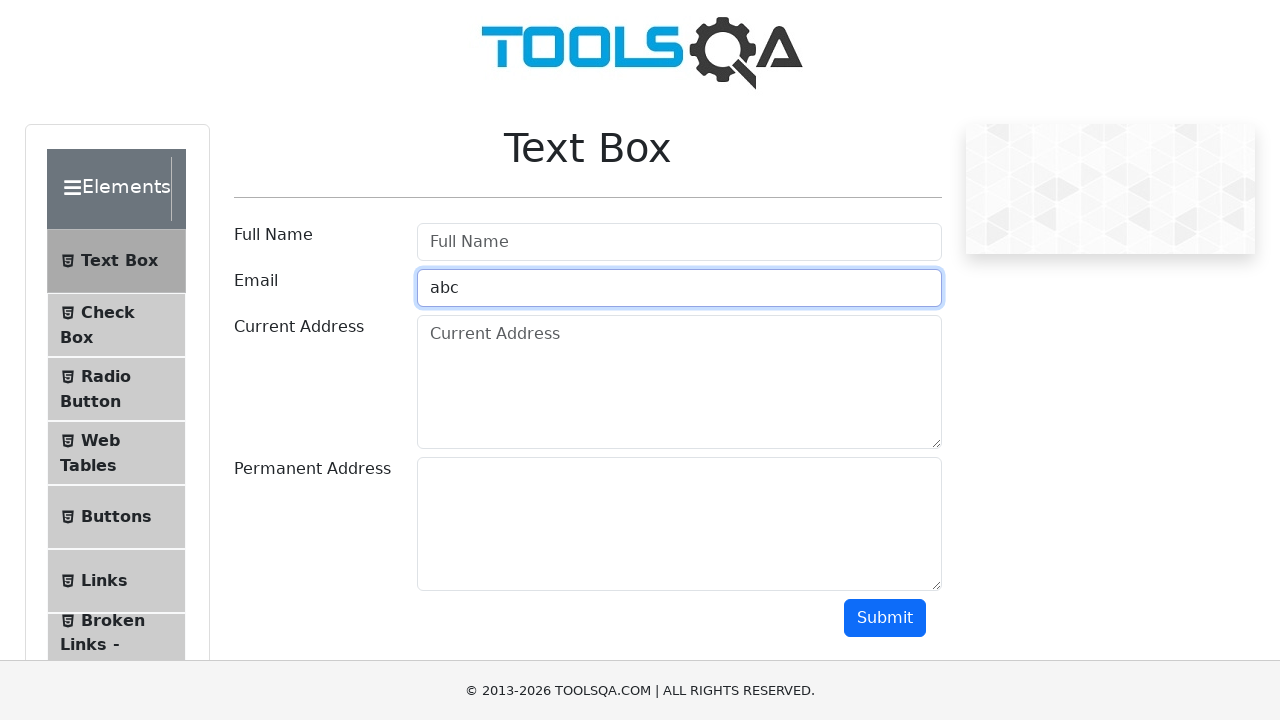

Email field error state detected with error styling
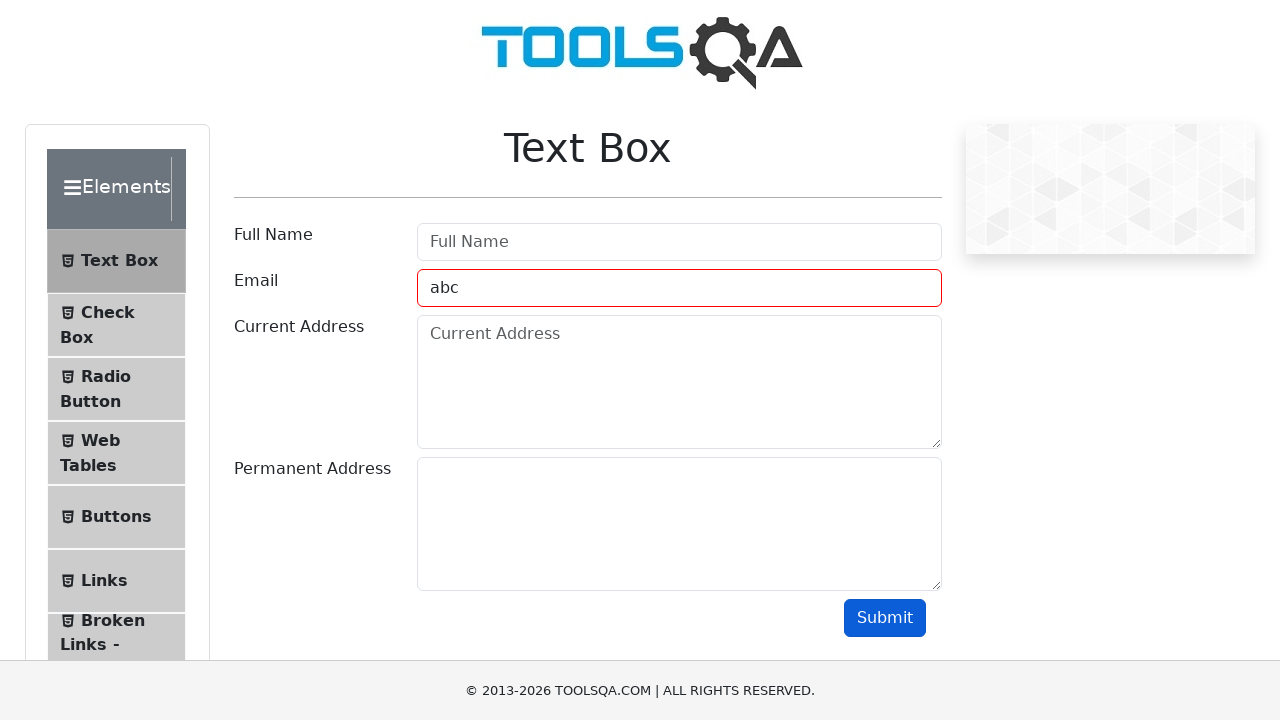

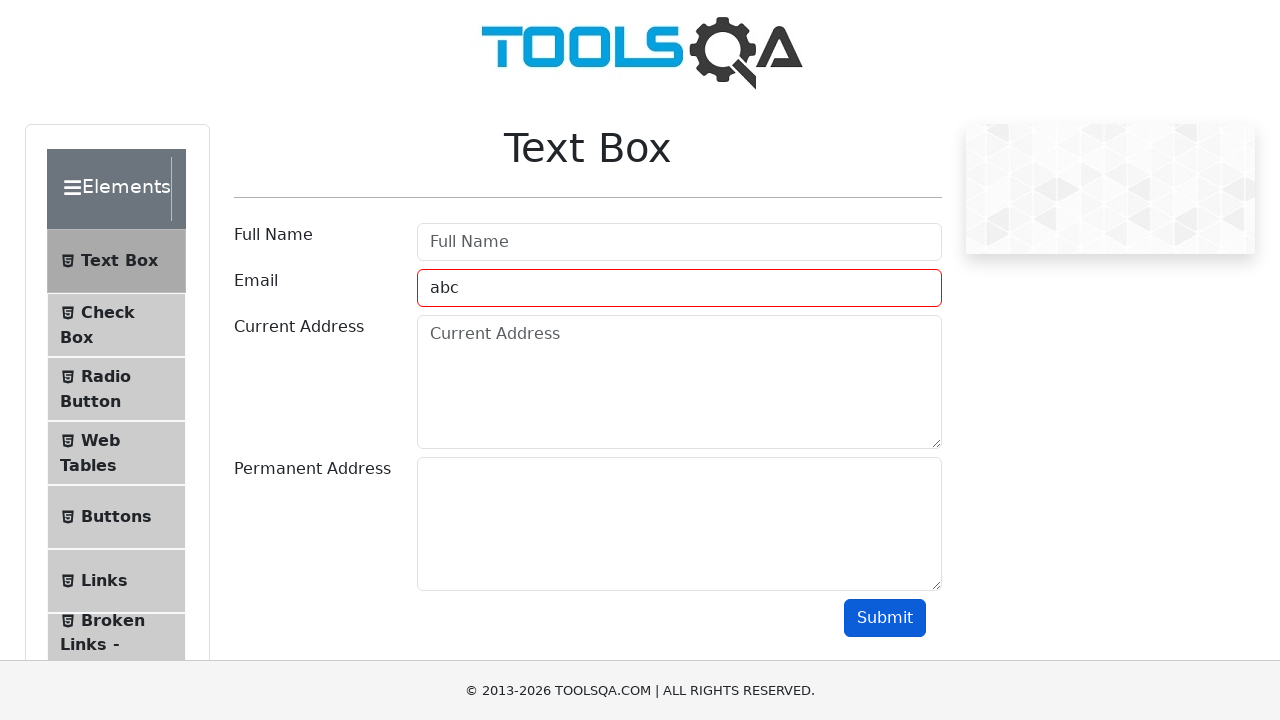